Demonstrates CSS selector usage by filling a text input field on the contact form website

Starting URL: http://www.mycontactform.com

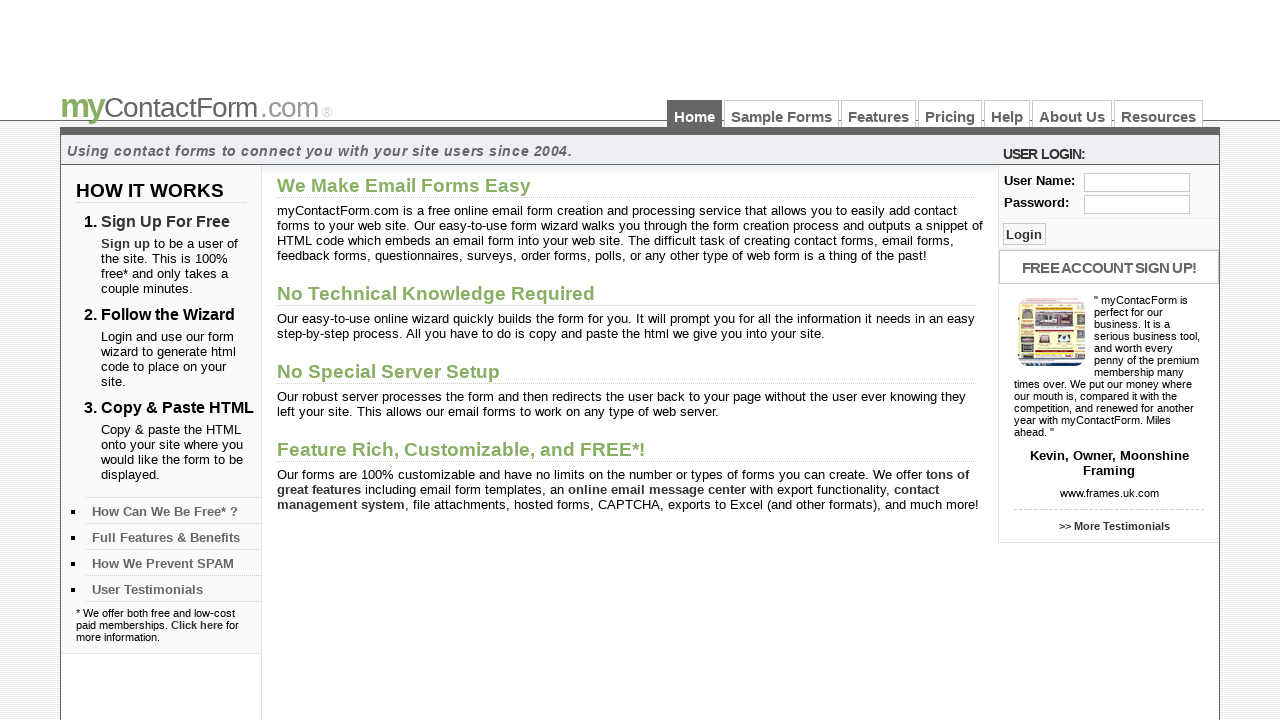

Filled user field with 'hi' using CSS selector #user on #user
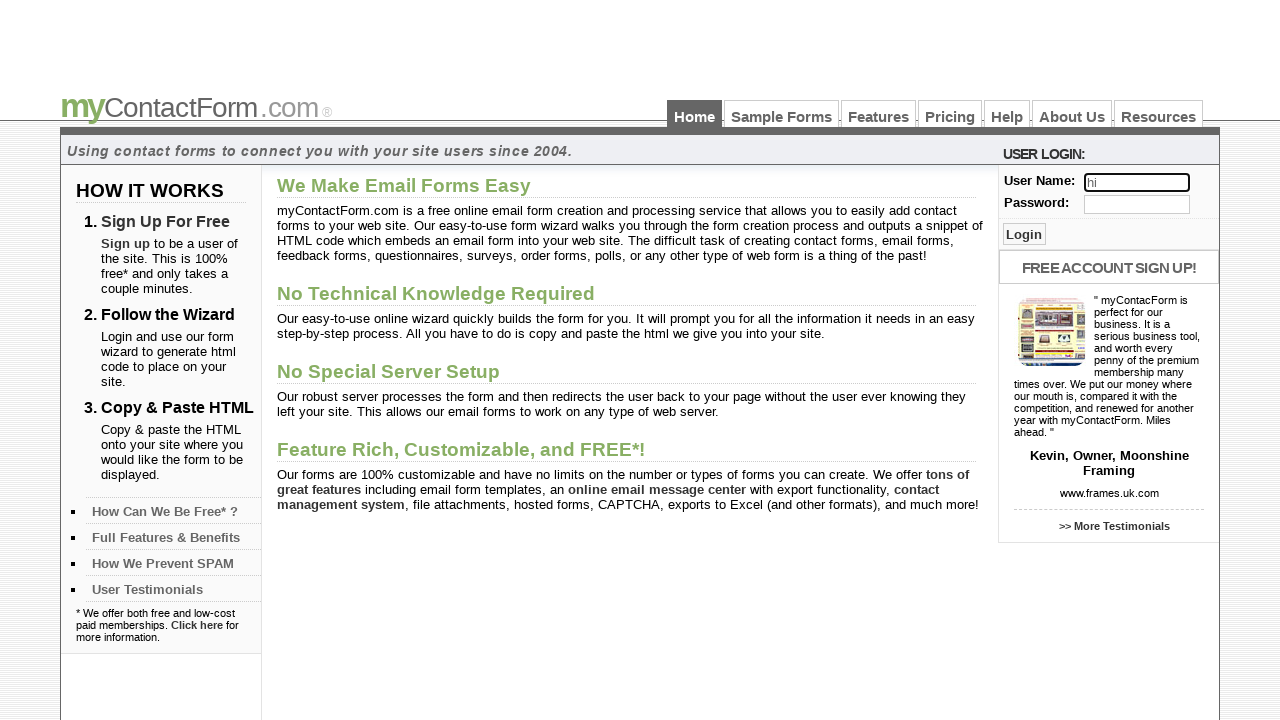

Waited for 3 seconds
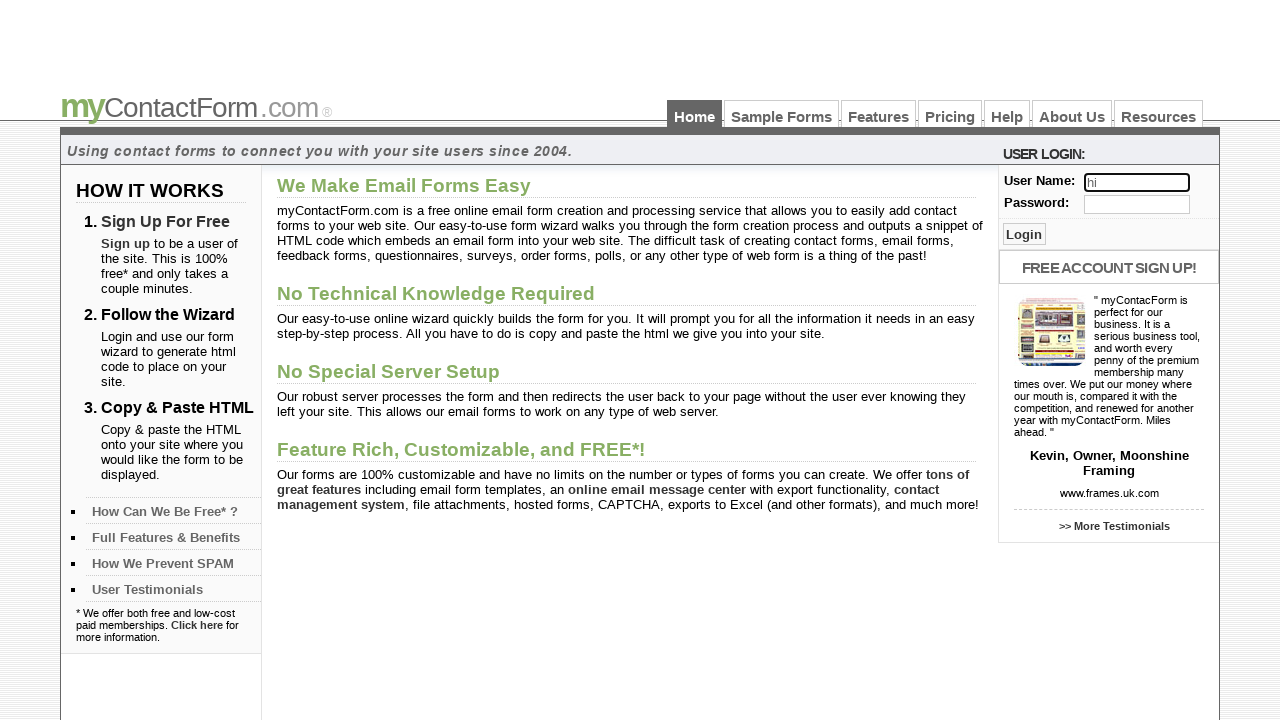

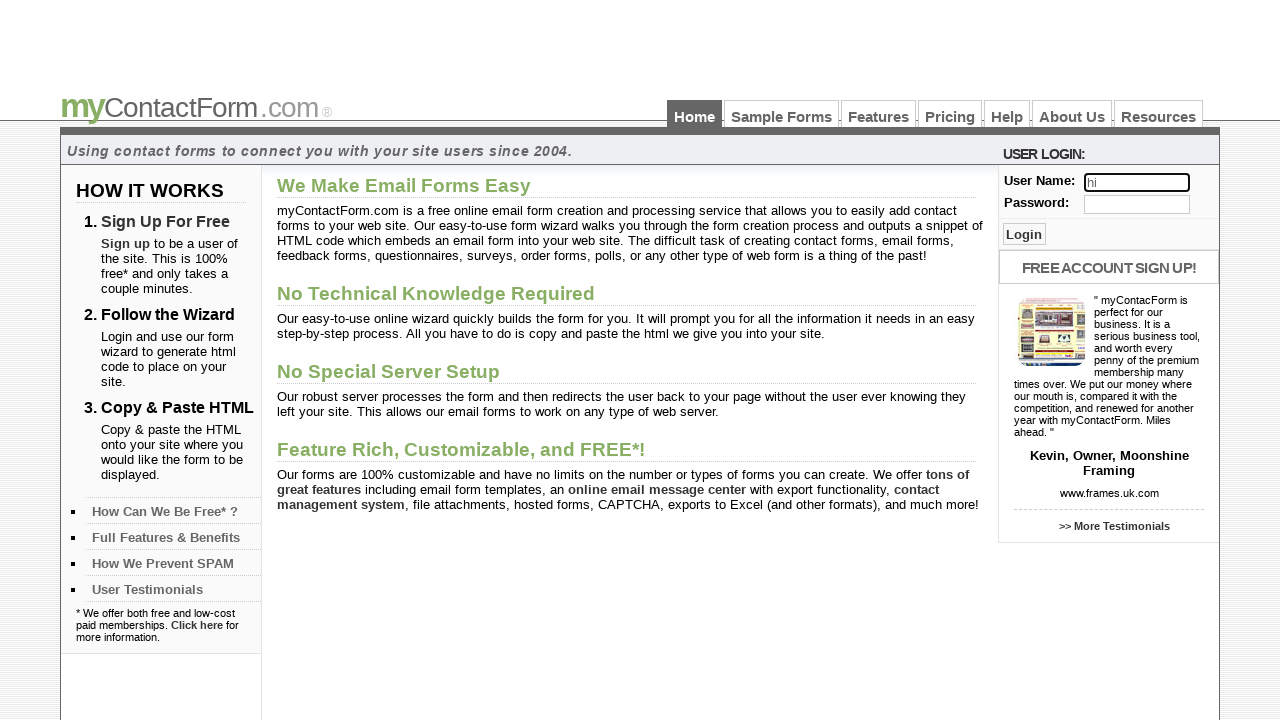